Tests enabling an input box by clicking the Enable button and verifying it becomes enabled with appropriate message

Starting URL: https://practice.cydeo.com/dynamic_controls

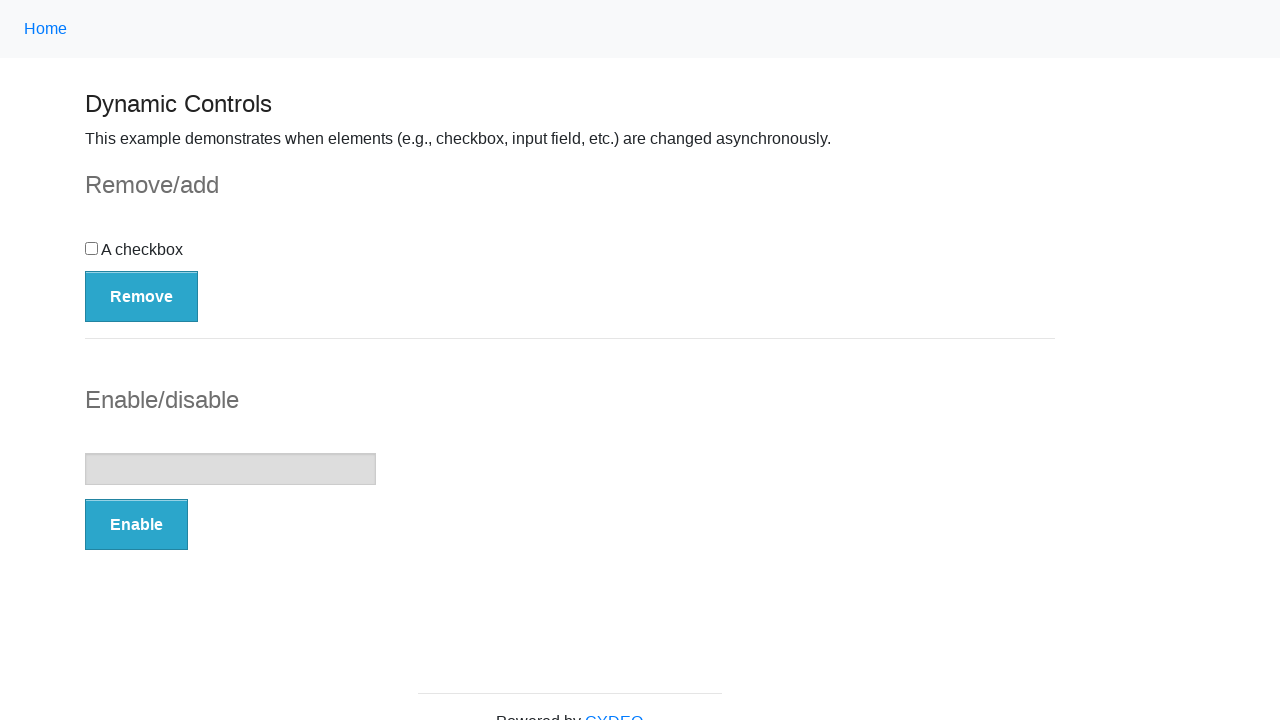

Navigated to Dynamic Controls page
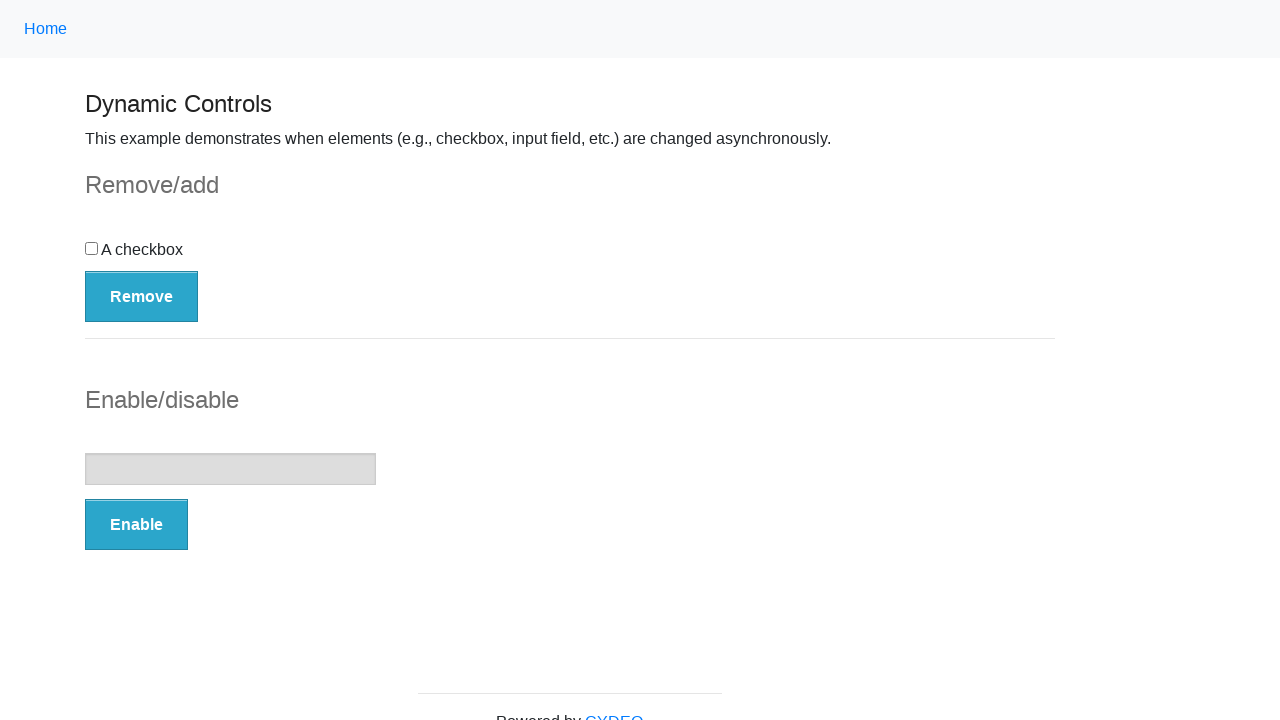

Clicked the Enable button at (136, 525) on button:has-text('Enable')
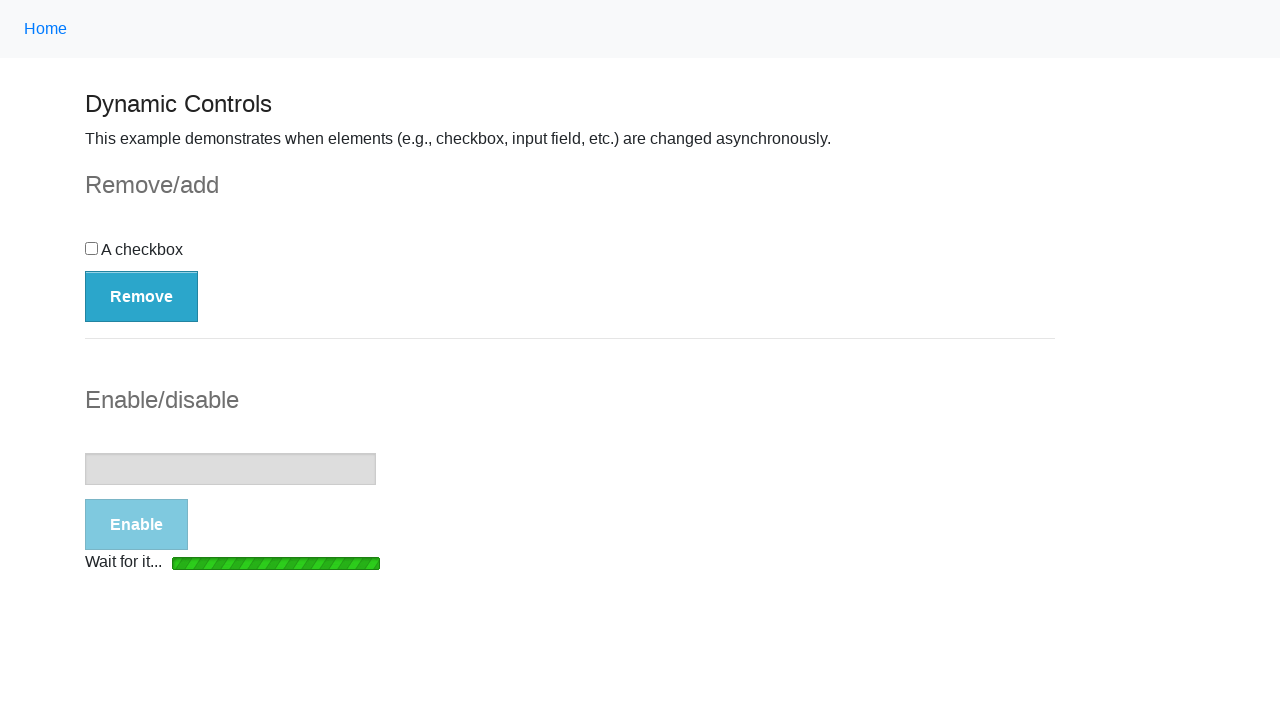

Loading bar disappeared
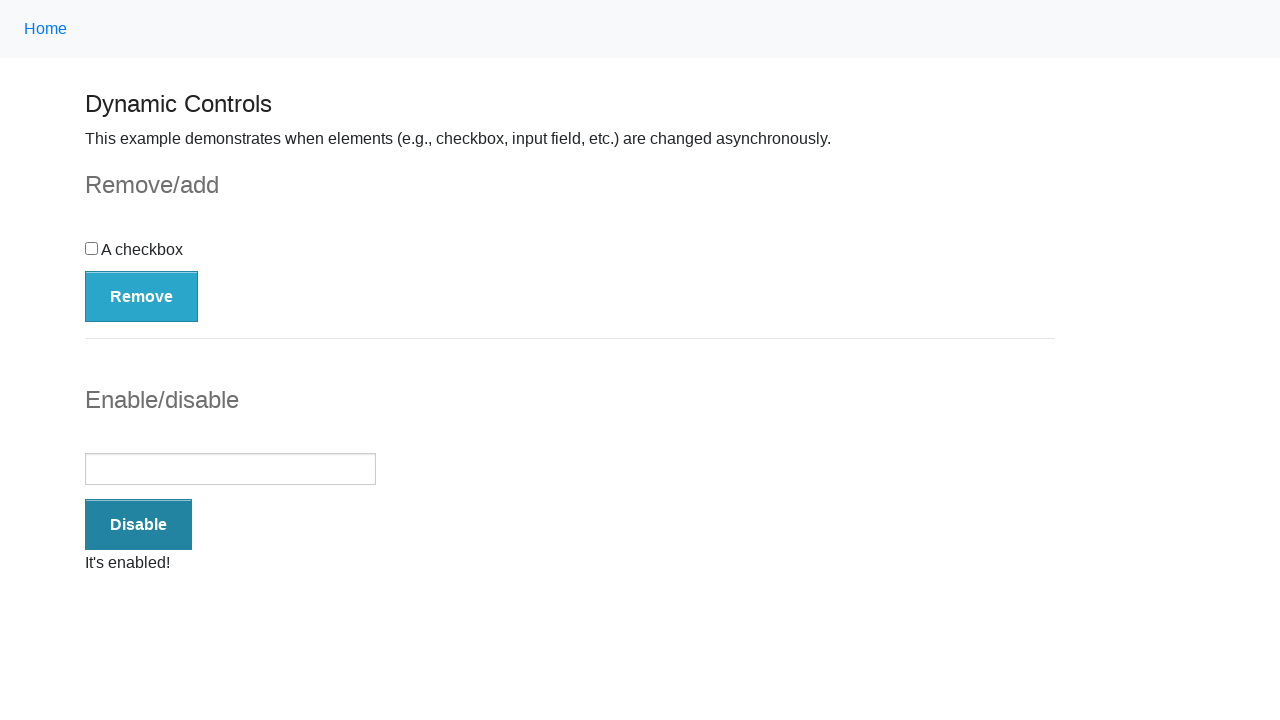

Verified input box is enabled
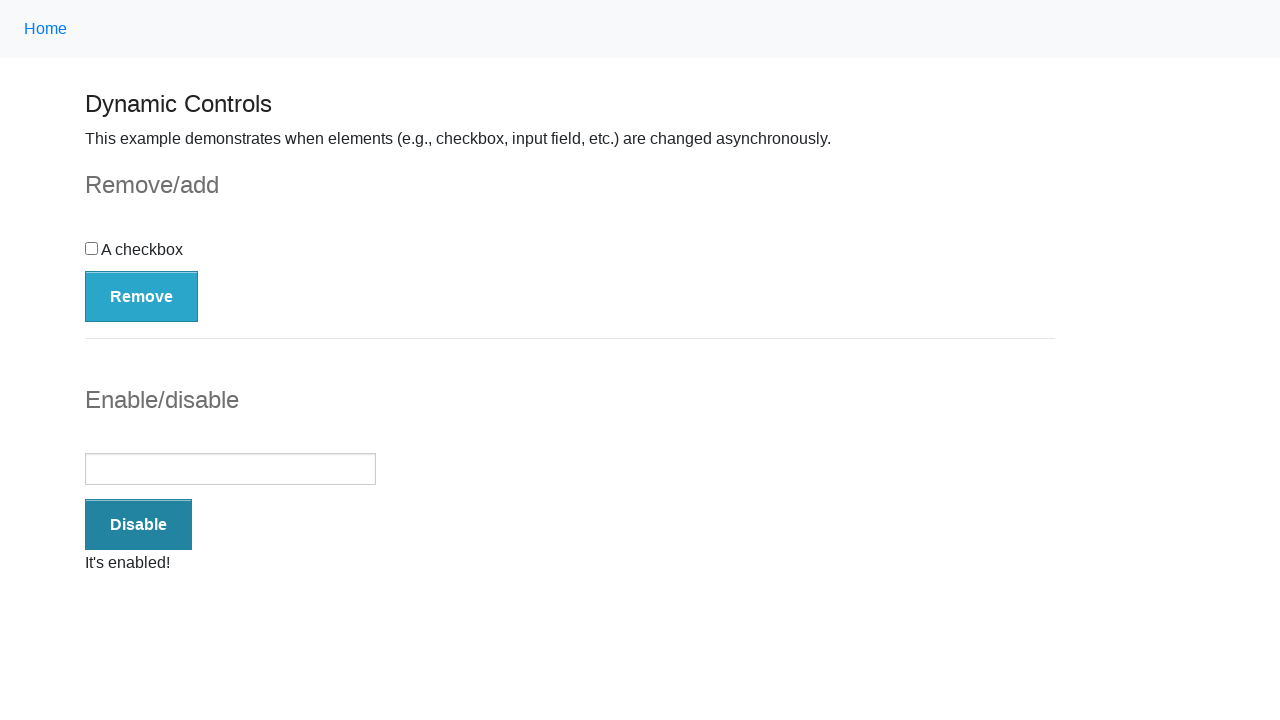

Verified 'It's enabled!' message is displayed
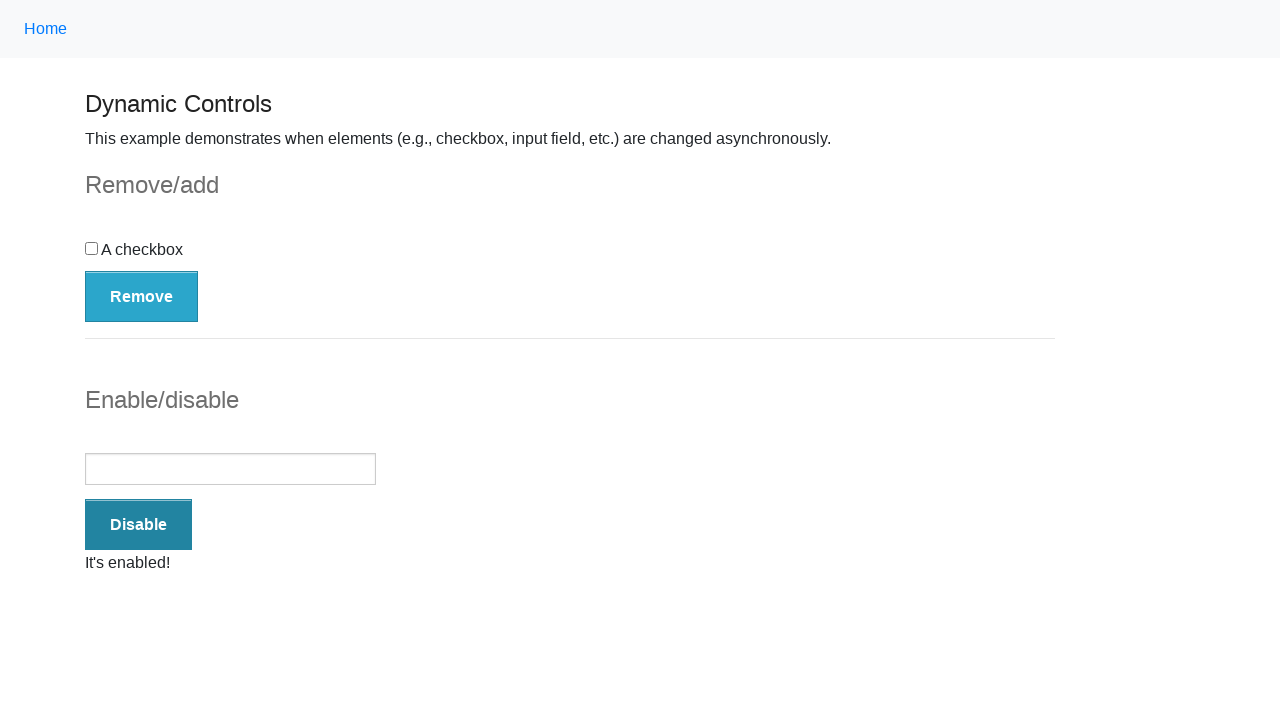

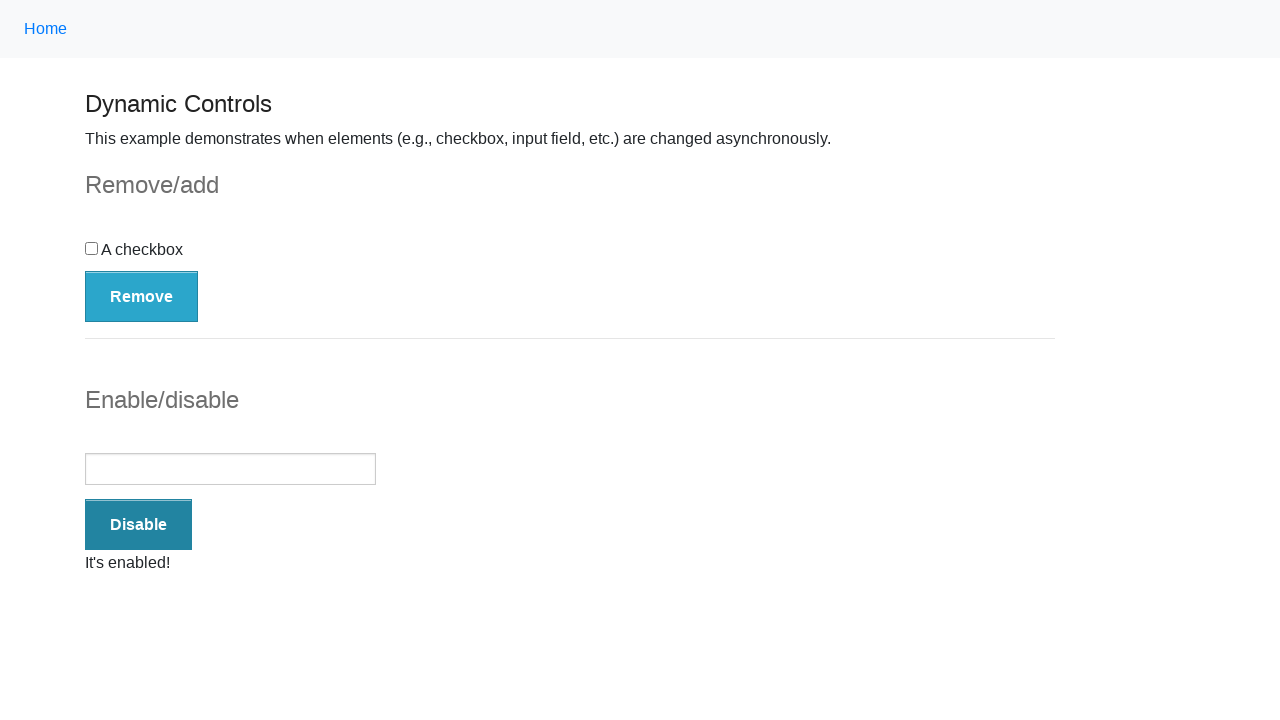